Tests the add/remove elements functionality by clicking the "Add Element" button 5 times to create delete buttons, then verifies the delete buttons are present

Starting URL: http://the-internet.herokuapp.com/add_remove_elements/

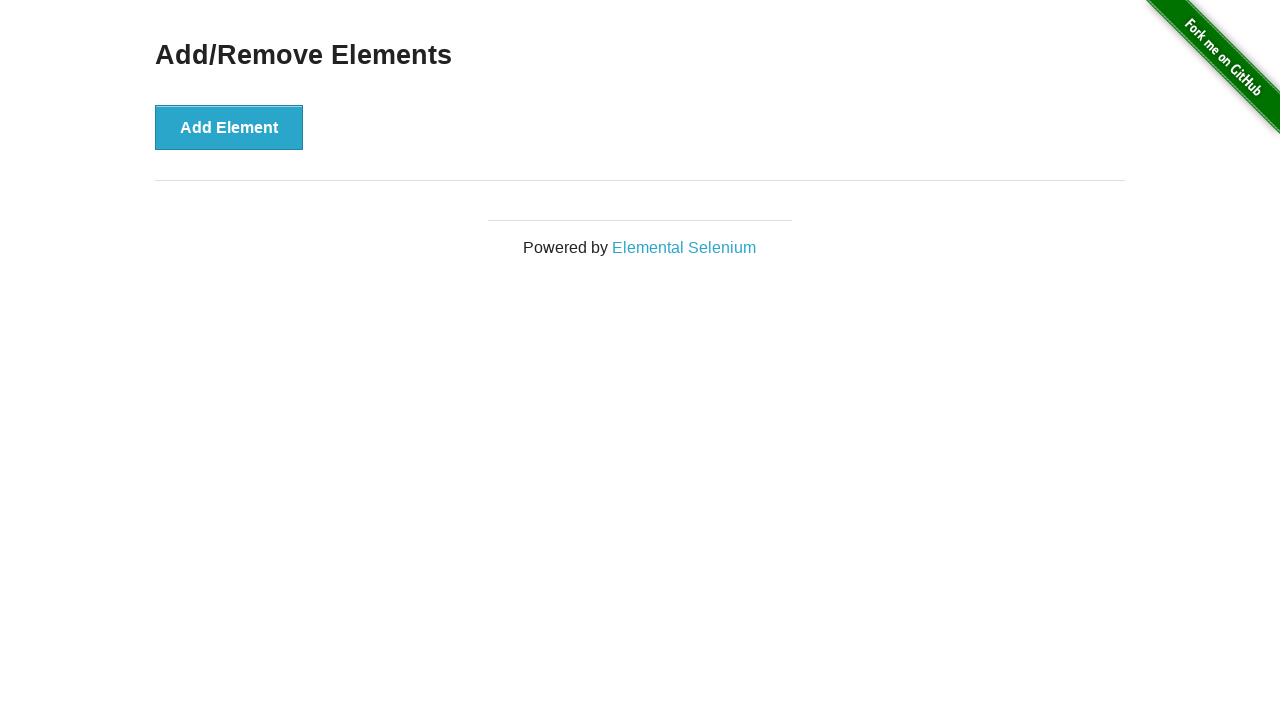

Clicked 'Add Element' button to create a new delete button at (229, 127) on xpath=//button[text()='Add Element']
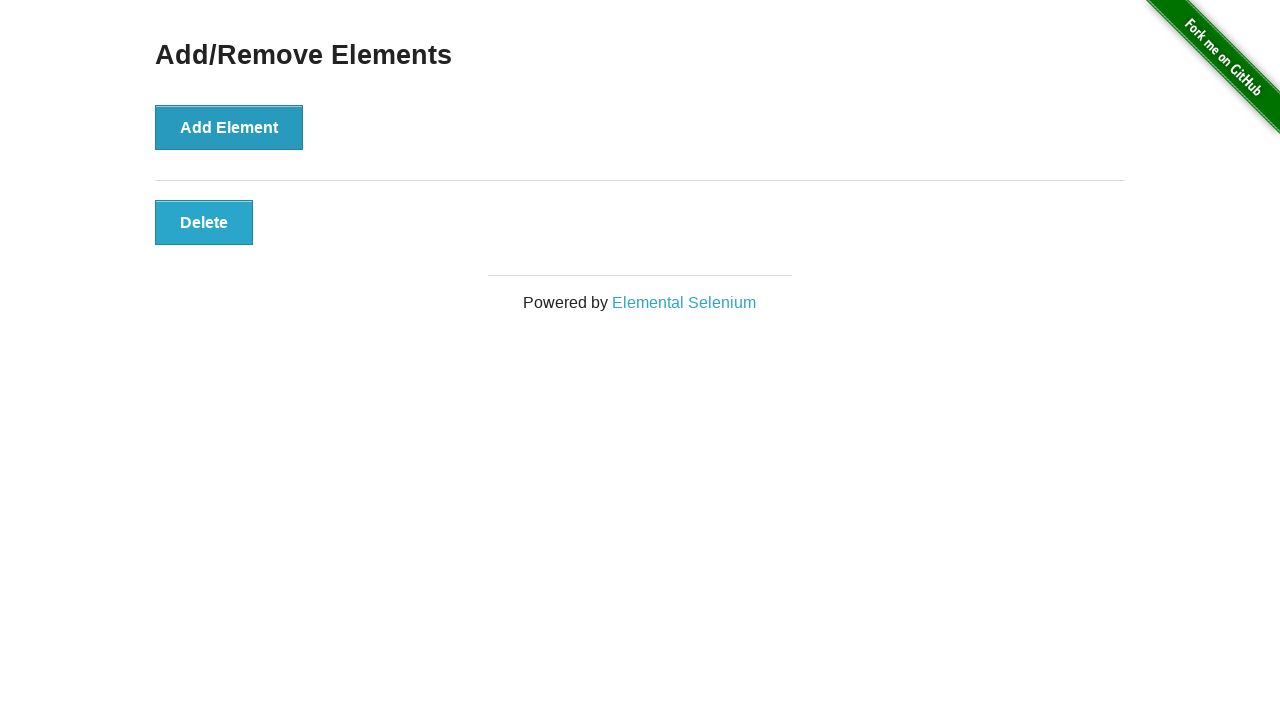

Clicked 'Add Element' button to create a new delete button at (229, 127) on xpath=//button[text()='Add Element']
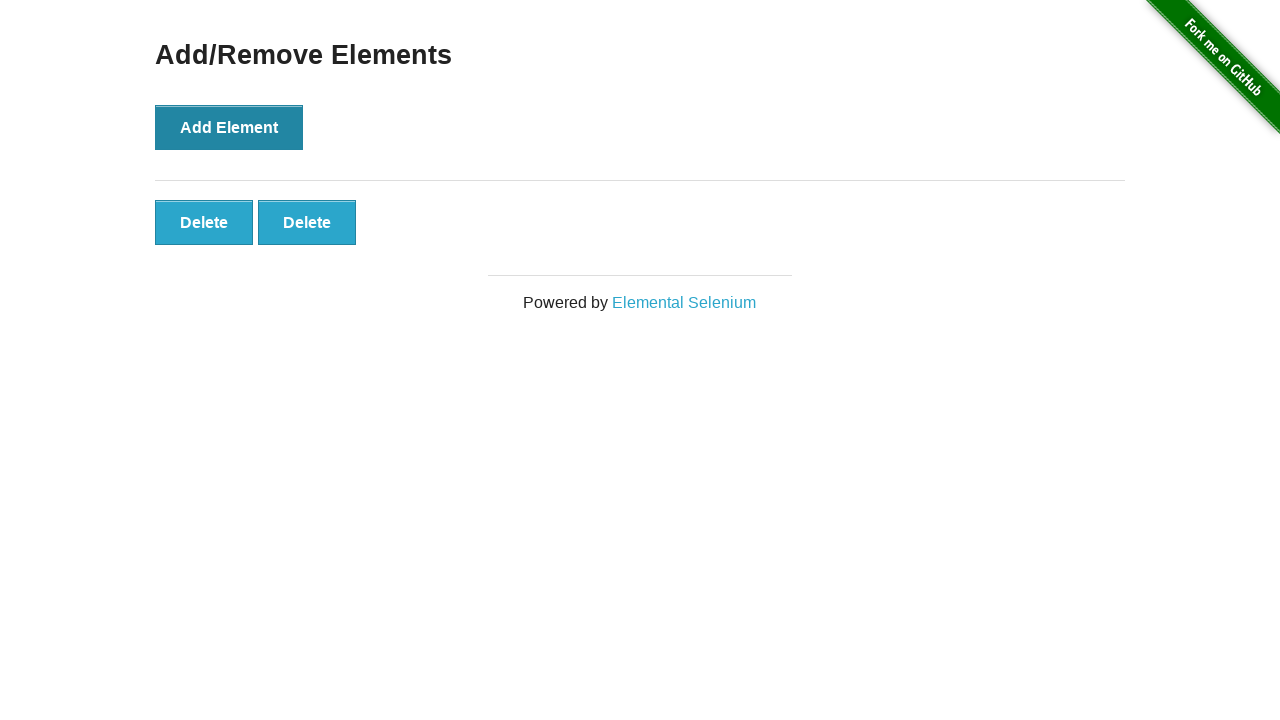

Clicked 'Add Element' button to create a new delete button at (229, 127) on xpath=//button[text()='Add Element']
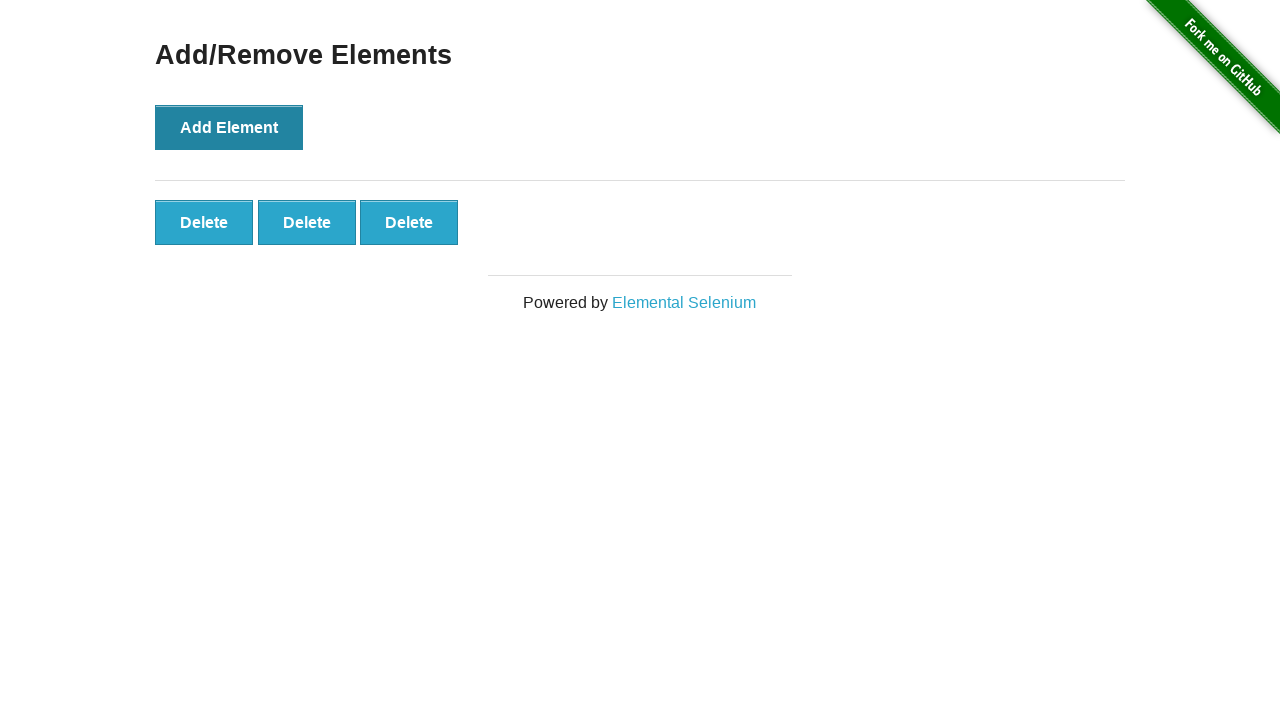

Clicked 'Add Element' button to create a new delete button at (229, 127) on xpath=//button[text()='Add Element']
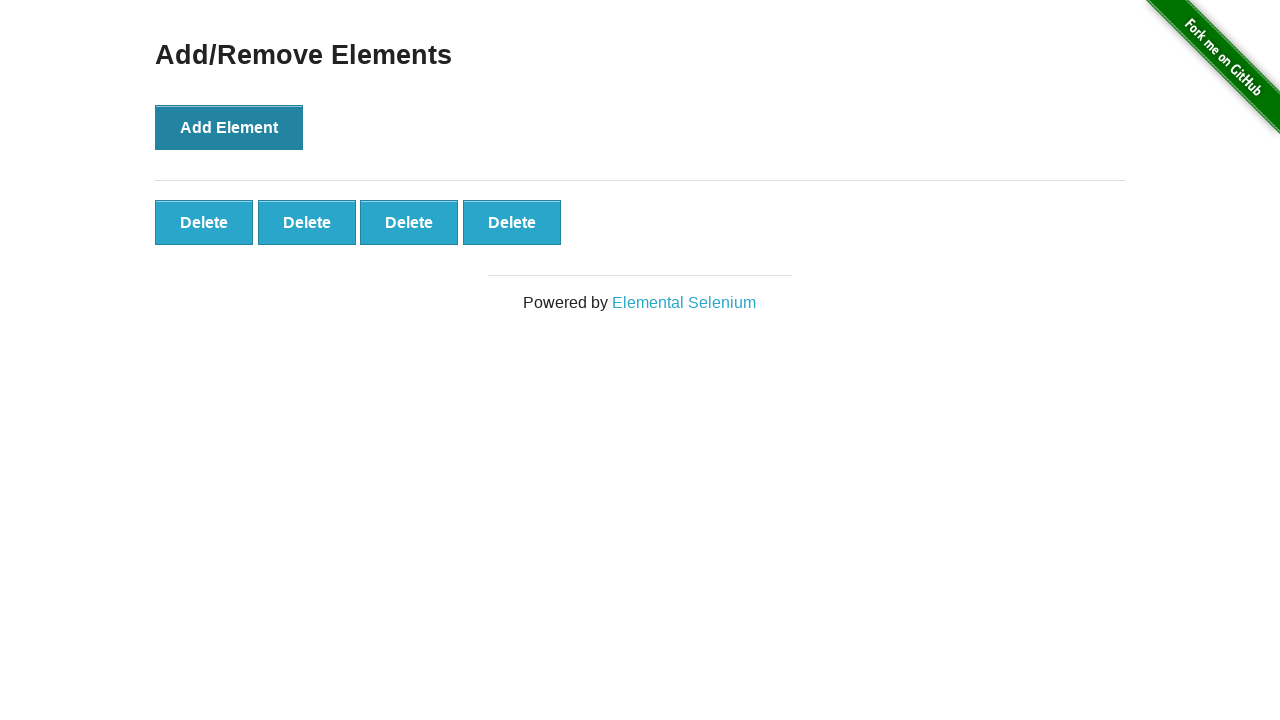

Clicked 'Add Element' button to create a new delete button at (229, 127) on xpath=//button[text()='Add Element']
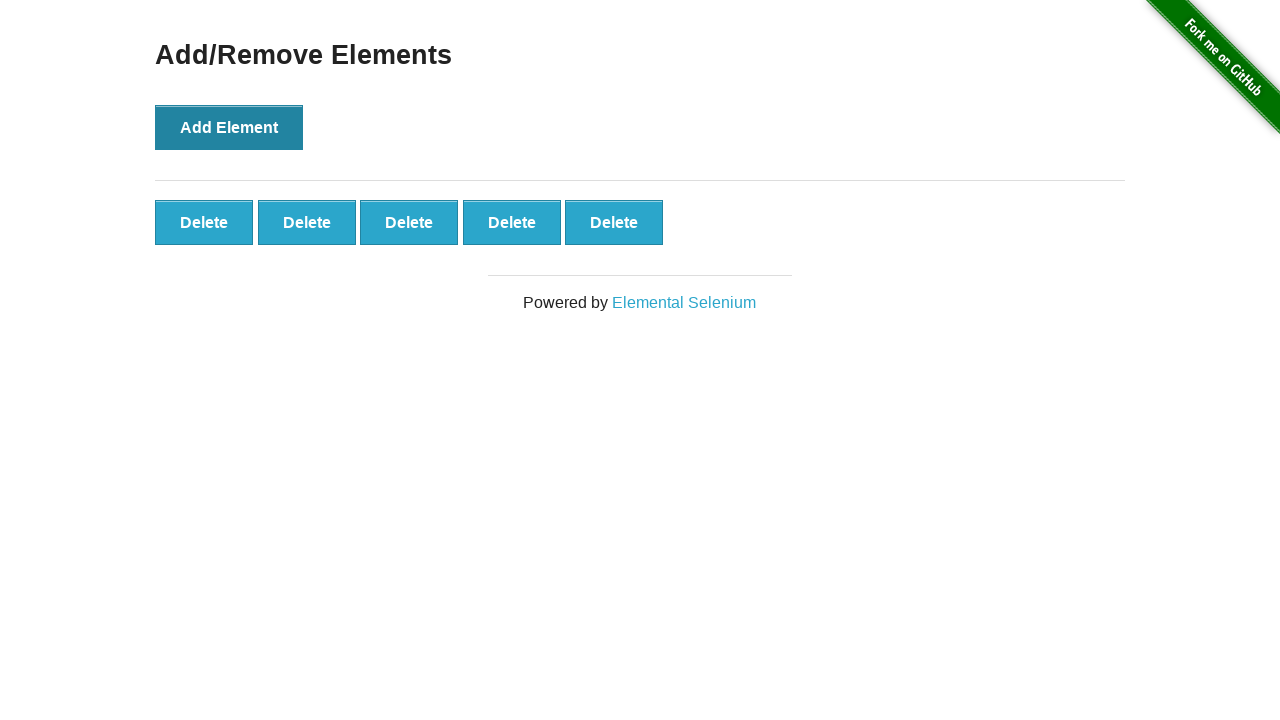

Verified that delete buttons have appeared after adding 5 elements
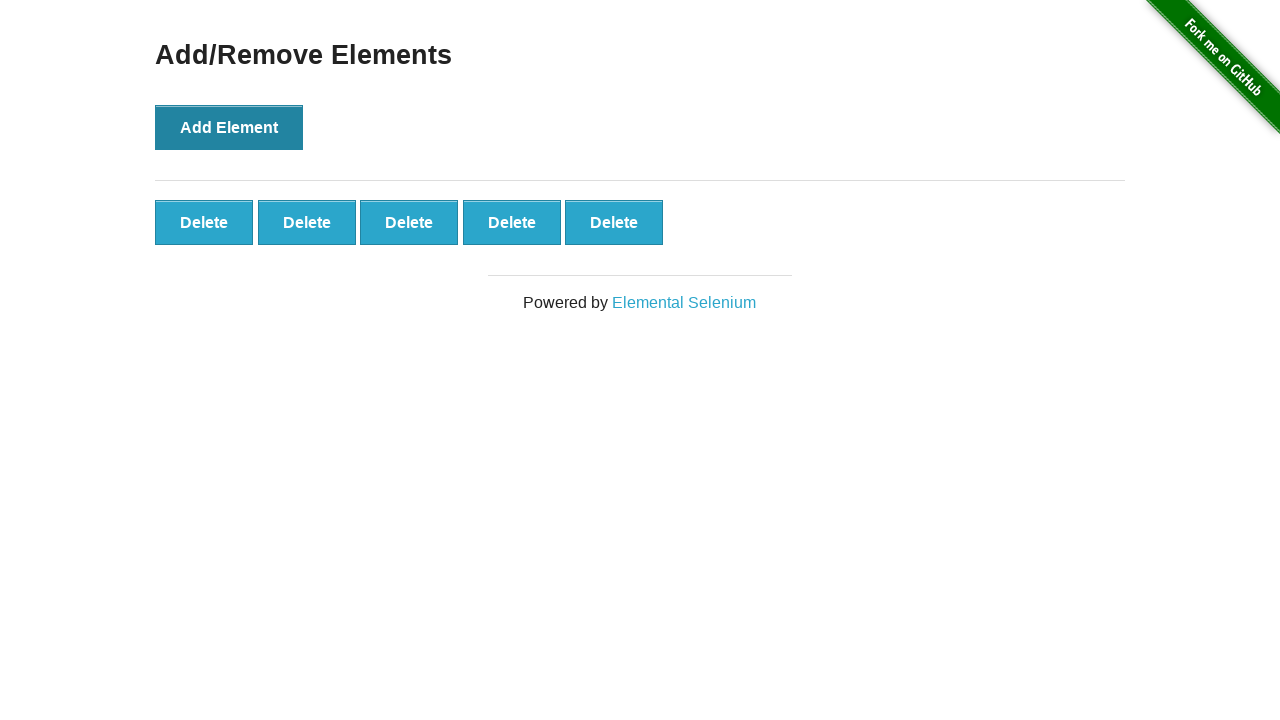

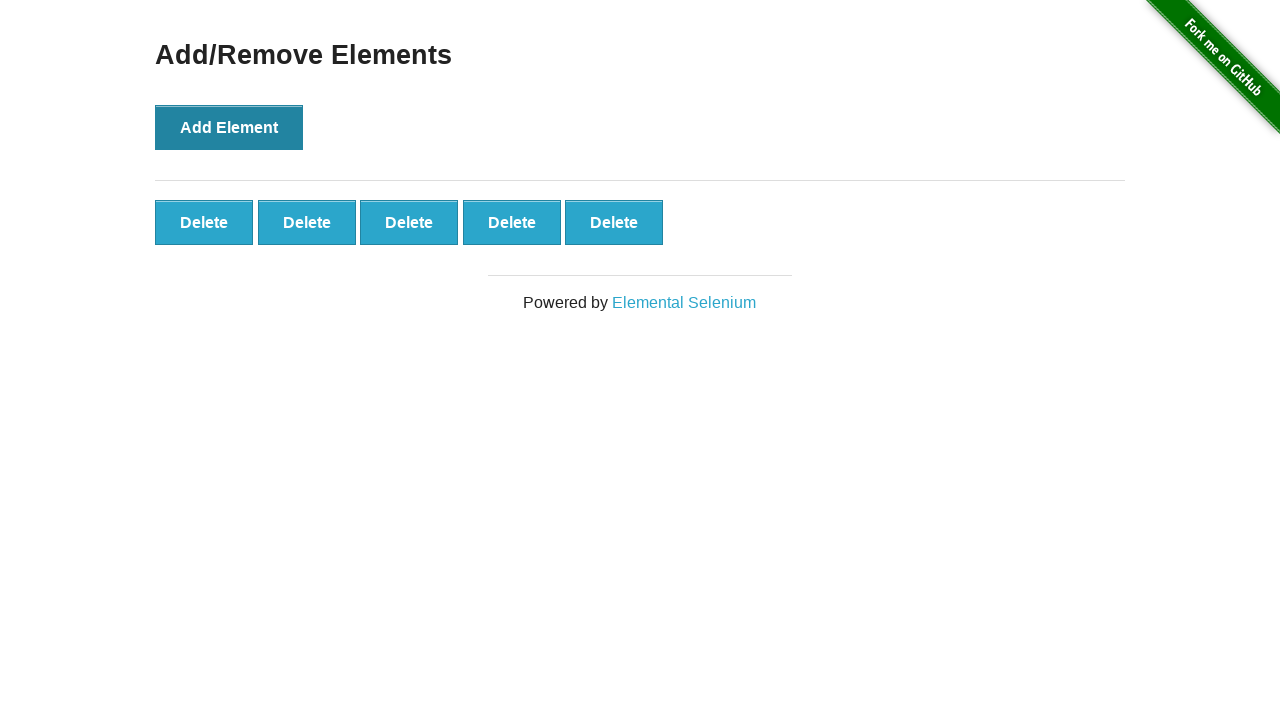